Launches browser and navigates to the LeafTaps OpenTaps application main page, maximizing the window.

Starting URL: http://leaftaps.com/opentaps/control/main

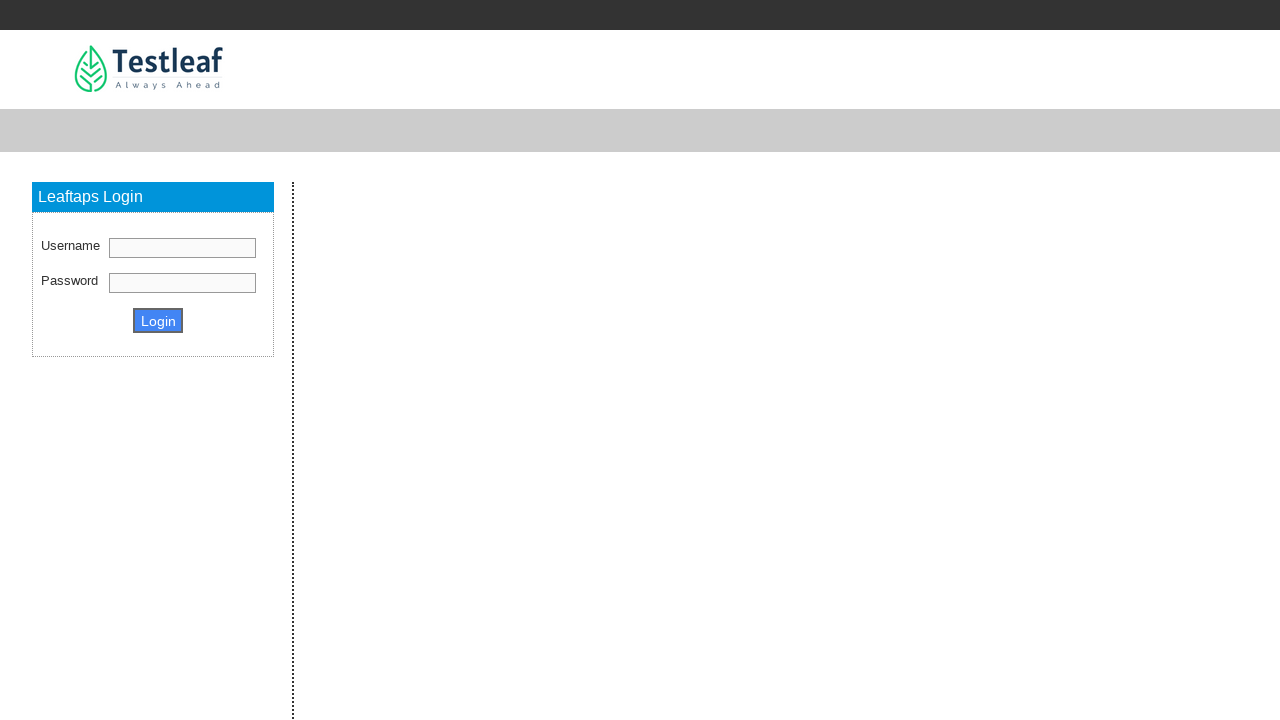

Set viewport size to 1920x1080
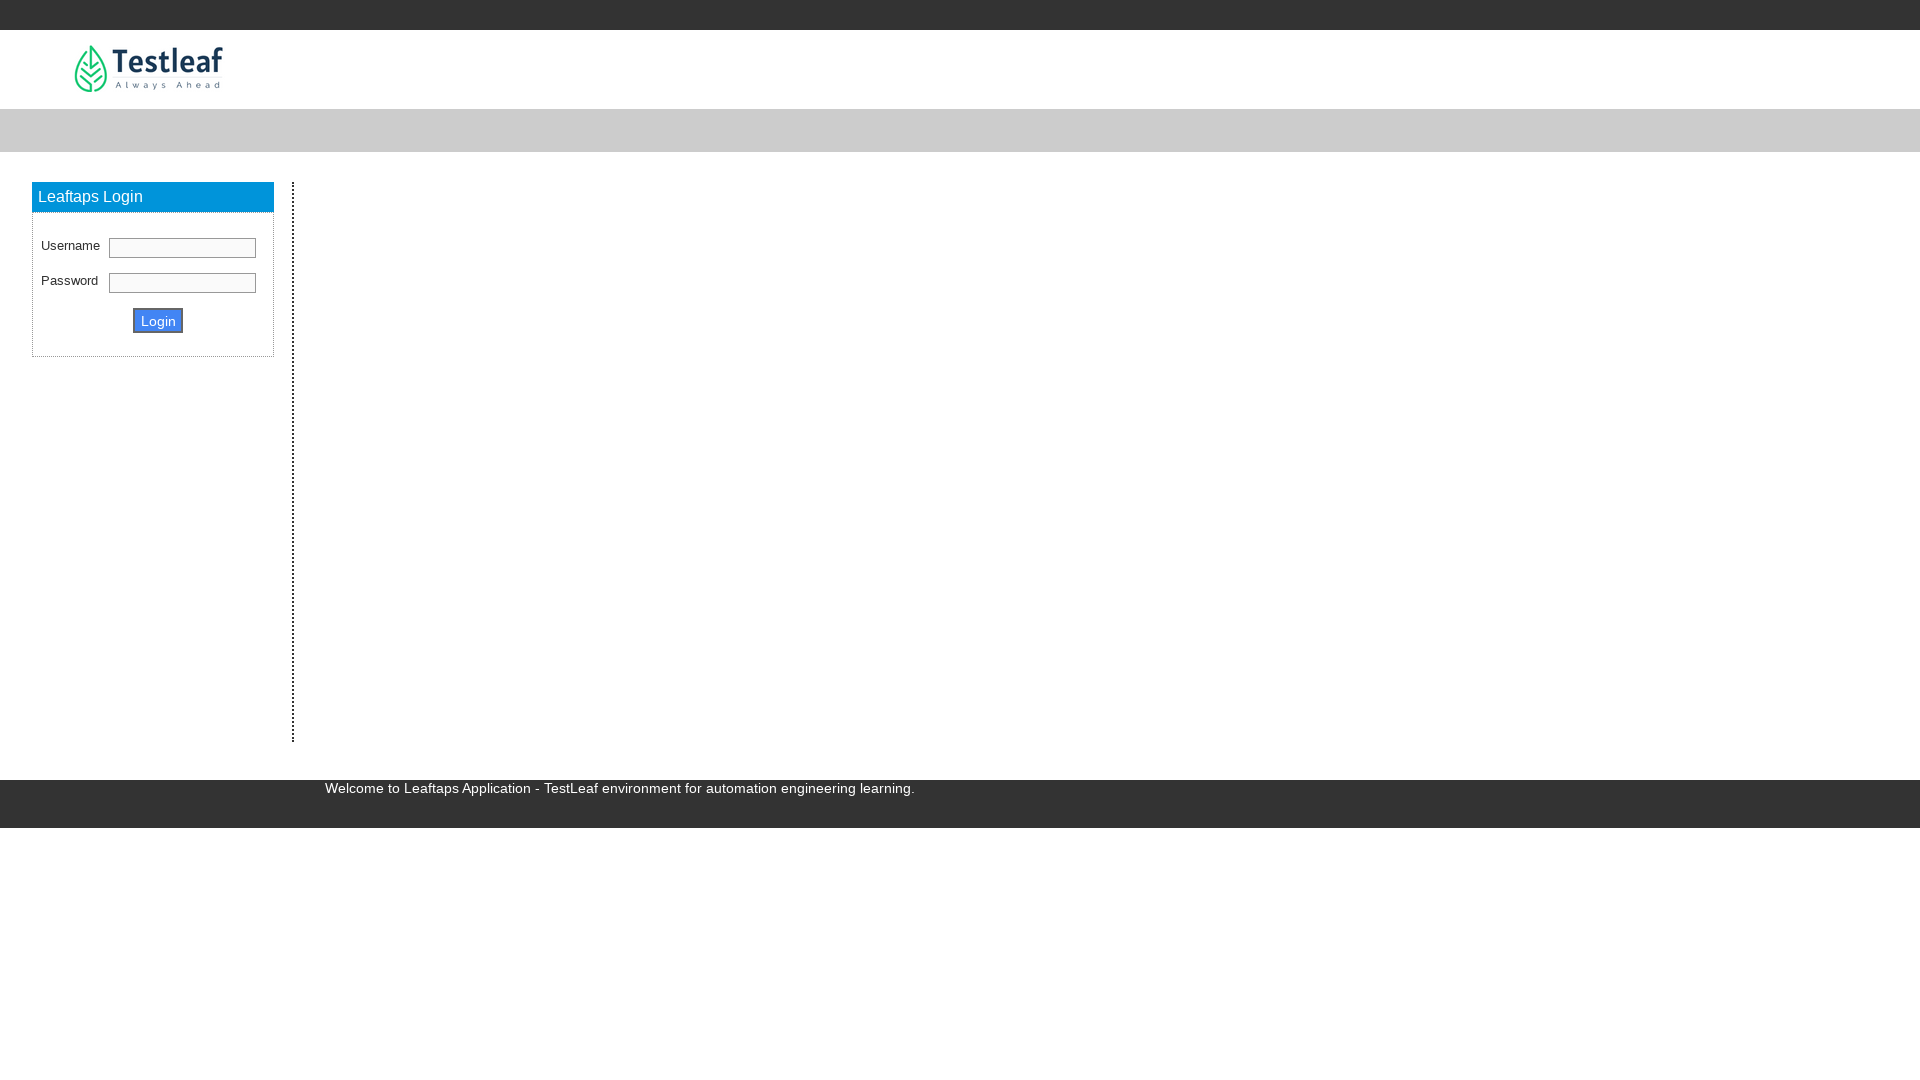

Waited for page to reach domcontentloaded state
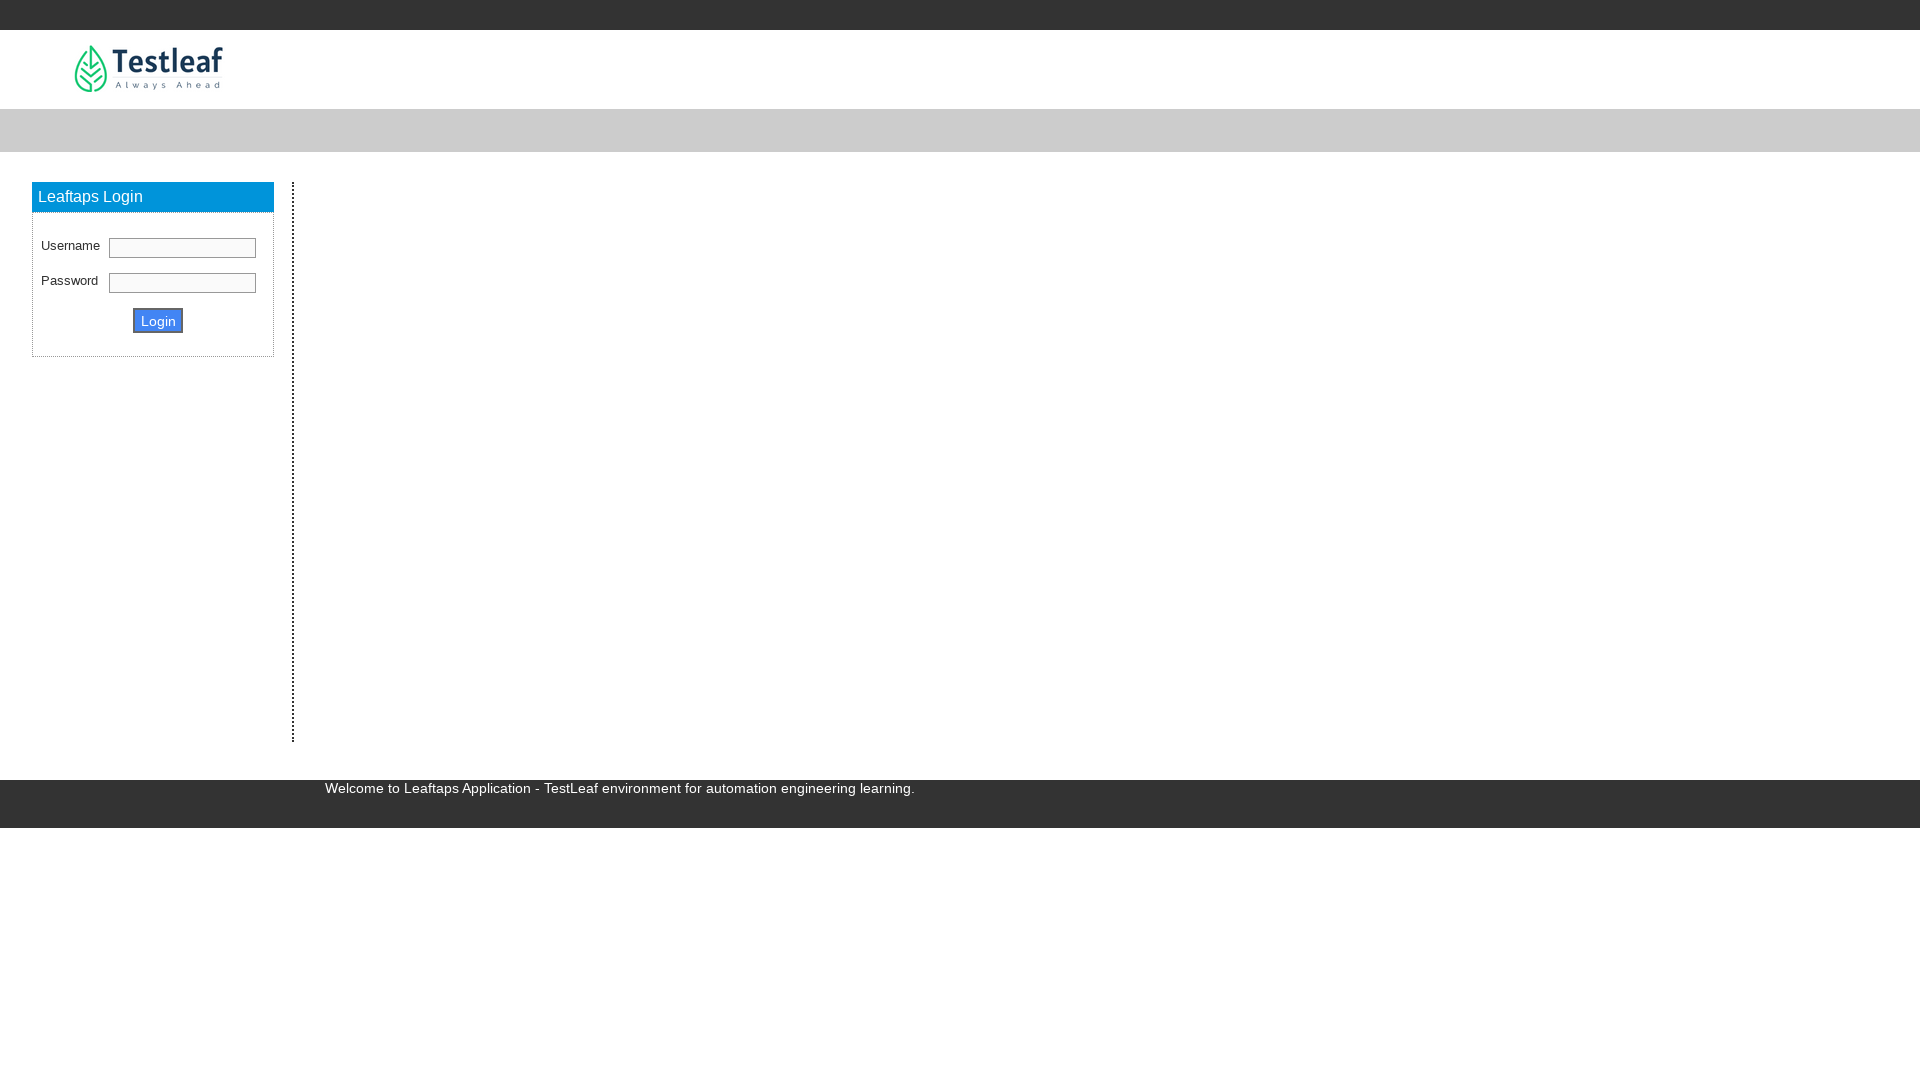

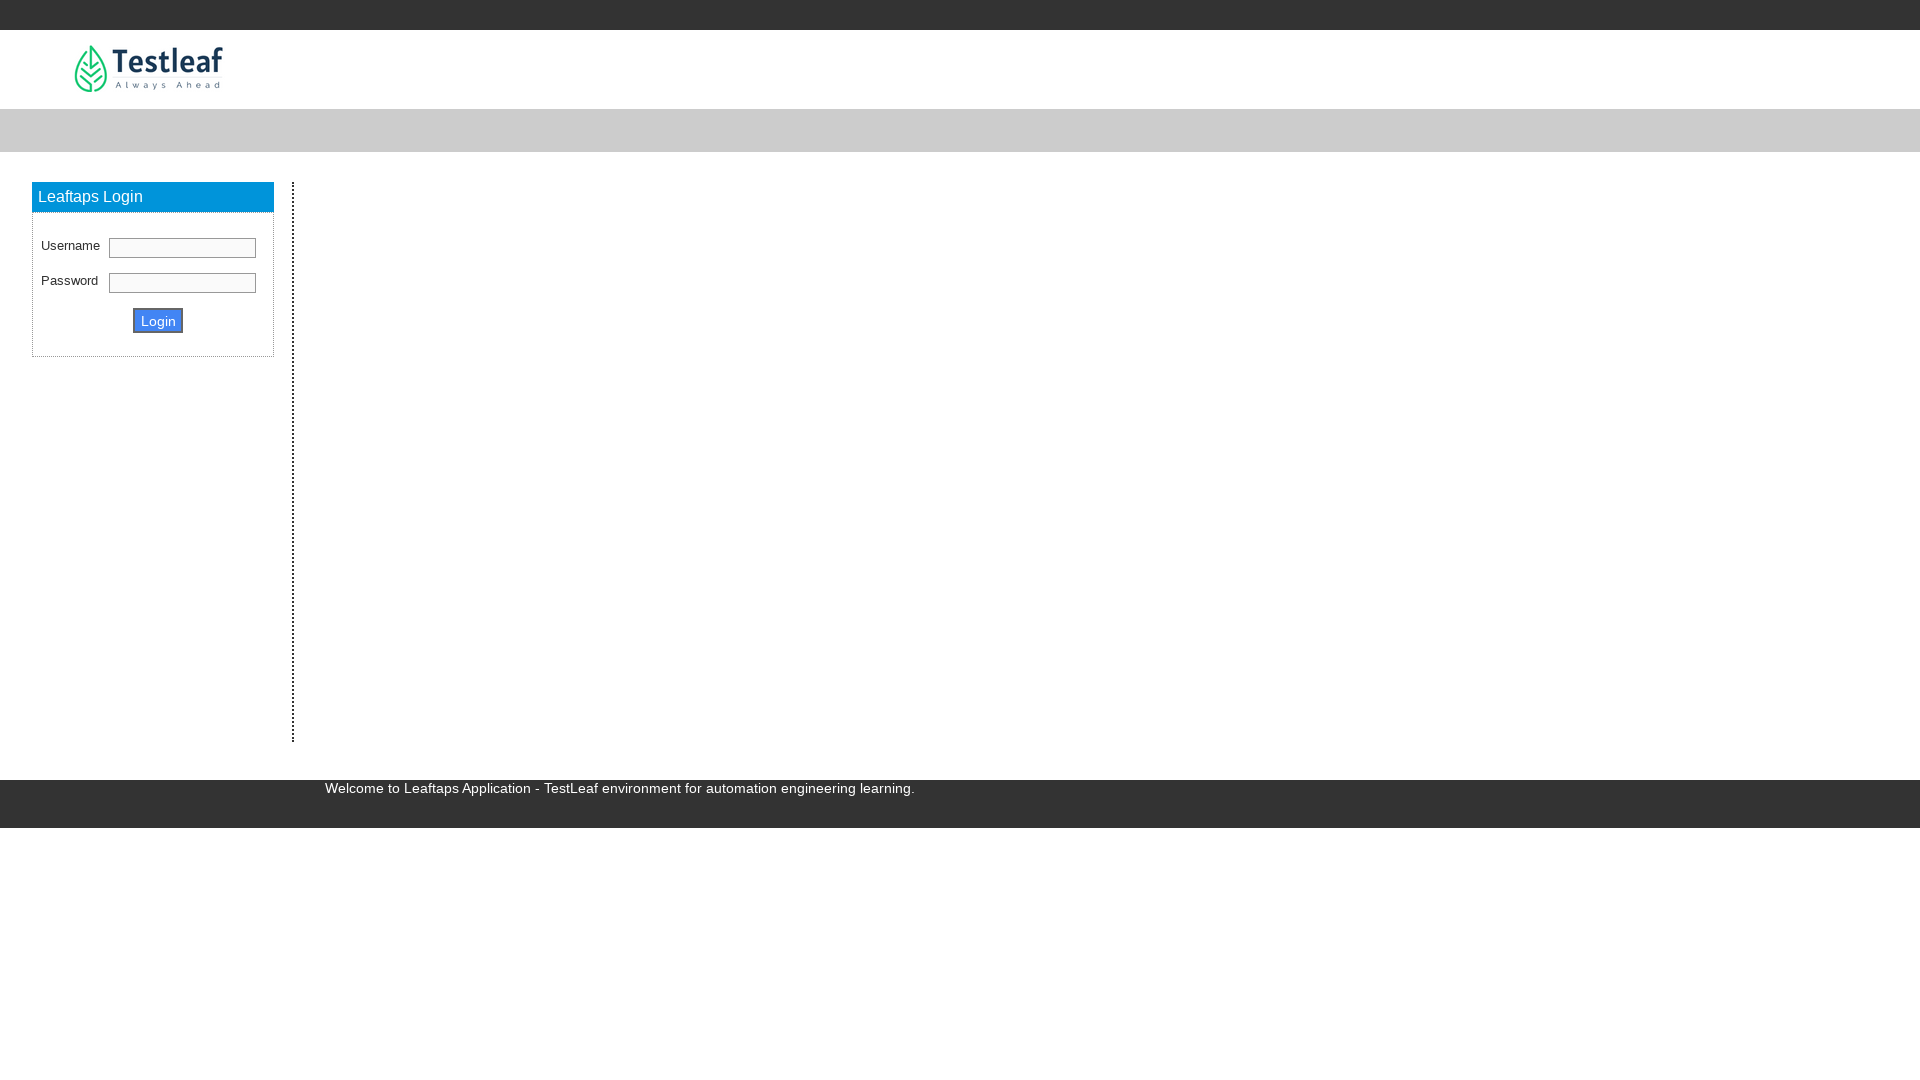